Searches for products containing "ca" and adds only the Carrot product to cart

Starting URL: https://rahulshettyacademy.com/seleniumPractise/#/

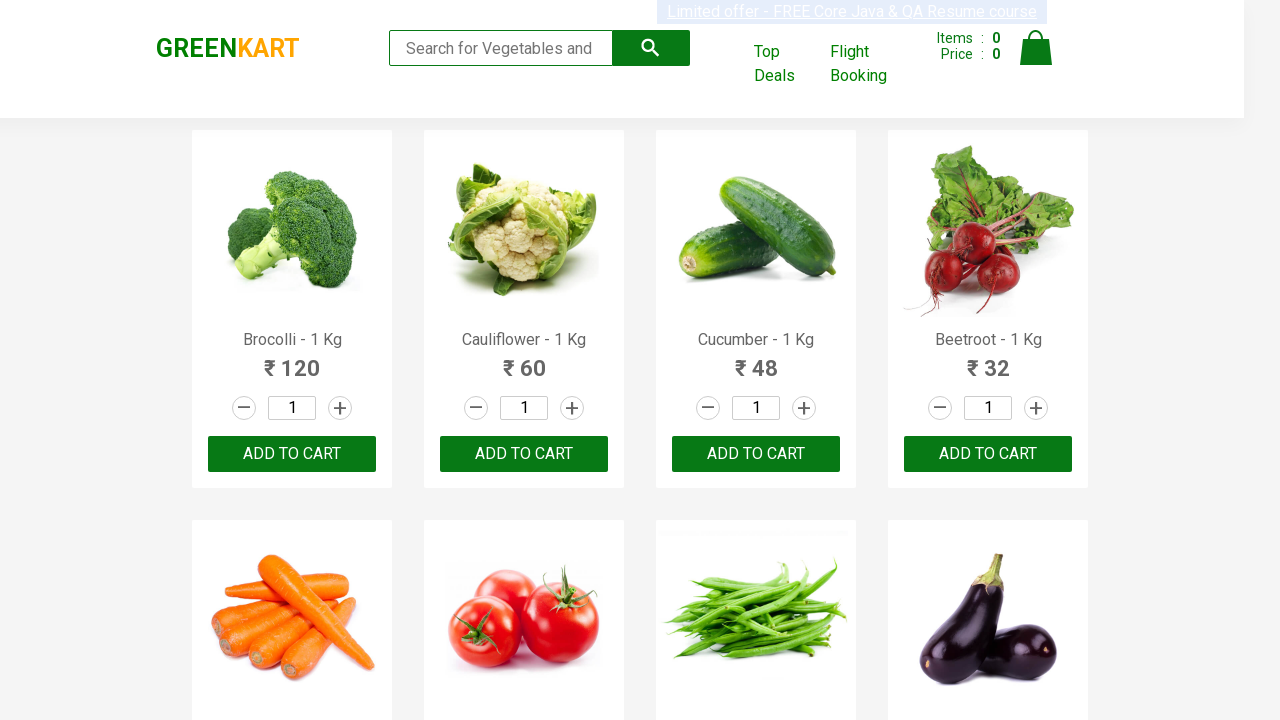

Filled search field with 'ca' on .search-keyword
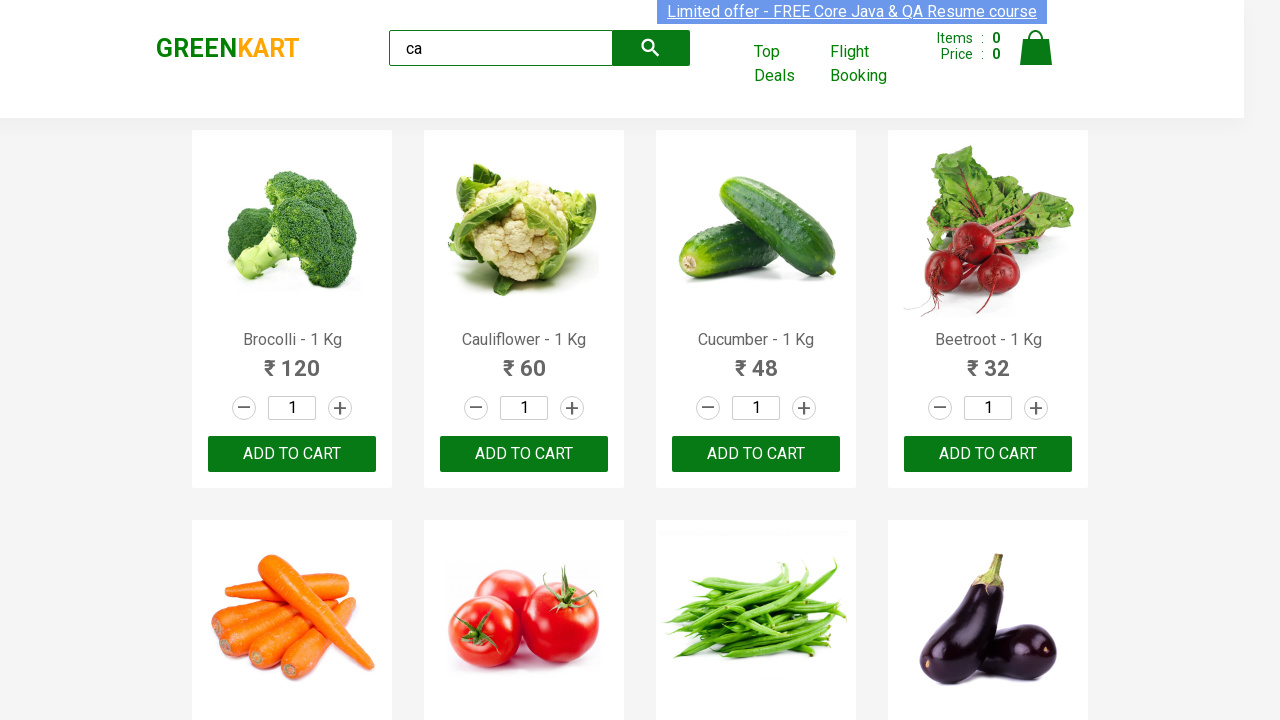

Clicked search button to find products containing 'ca' at (651, 48) on .search-button
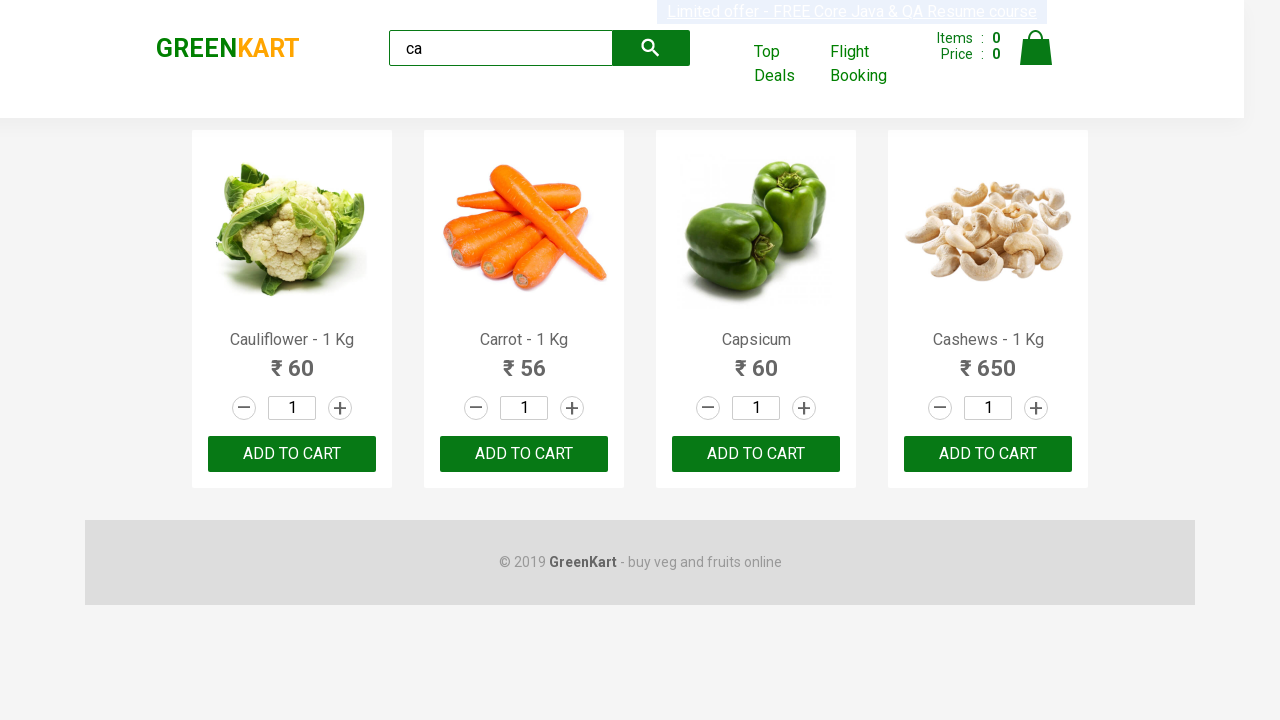

Waited for products to load
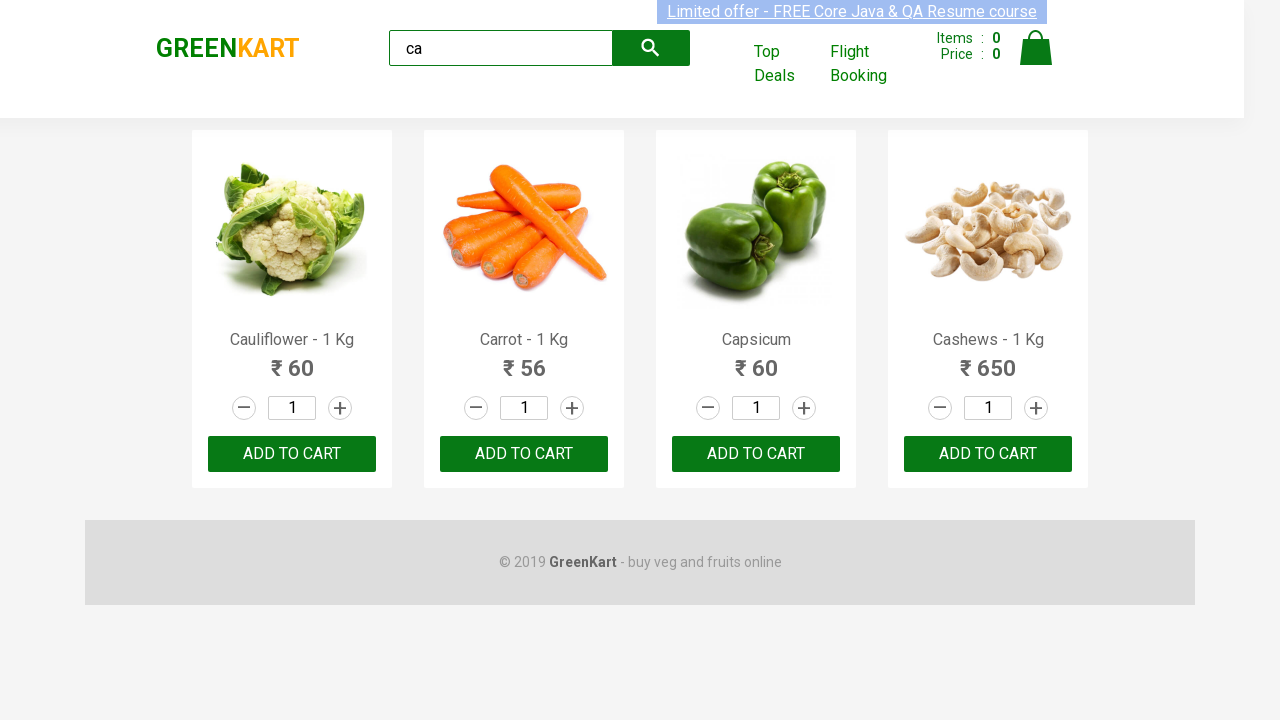

Retrieved list of products from search results
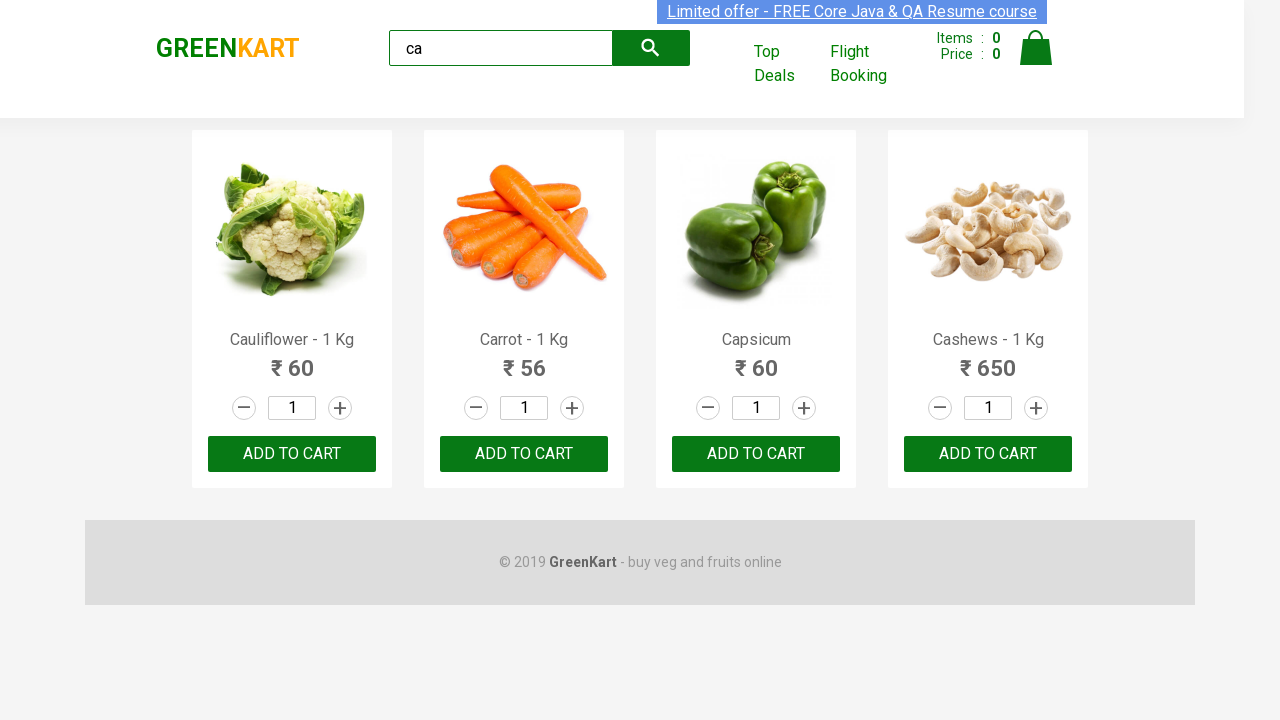

Checked product name: Cauliflower - 1 Kg
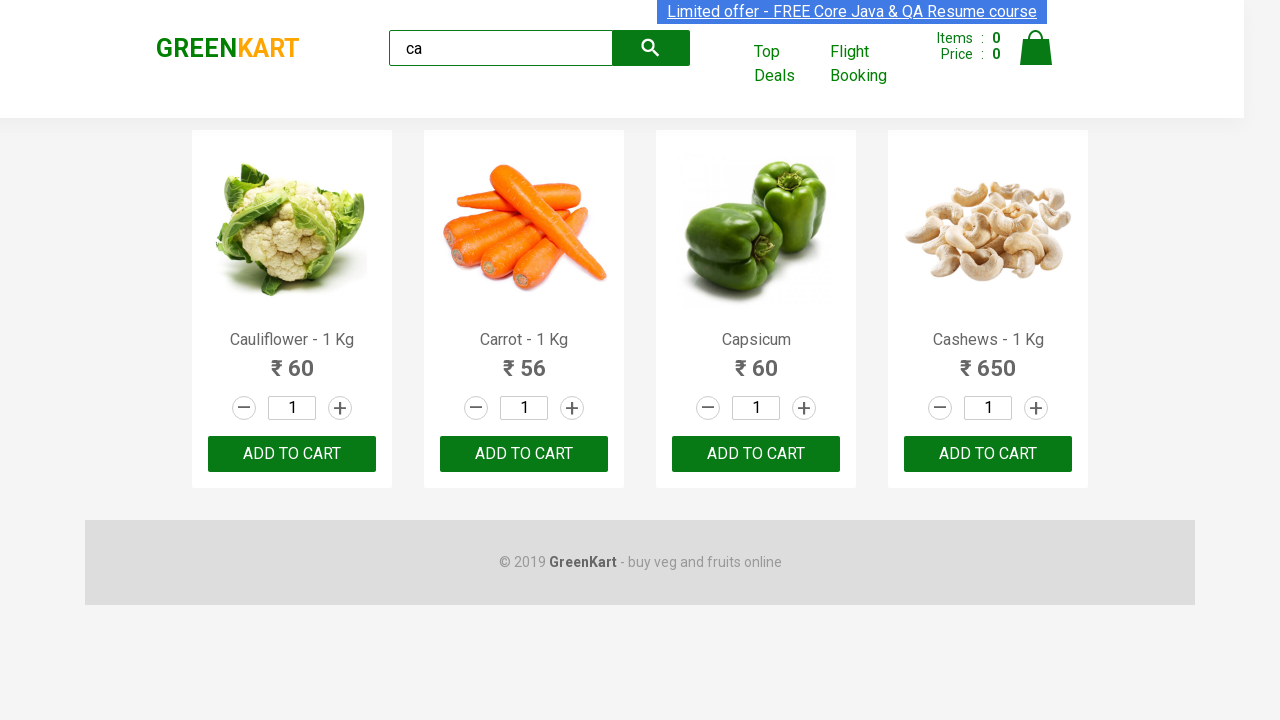

Checked product name: Carrot - 1 Kg
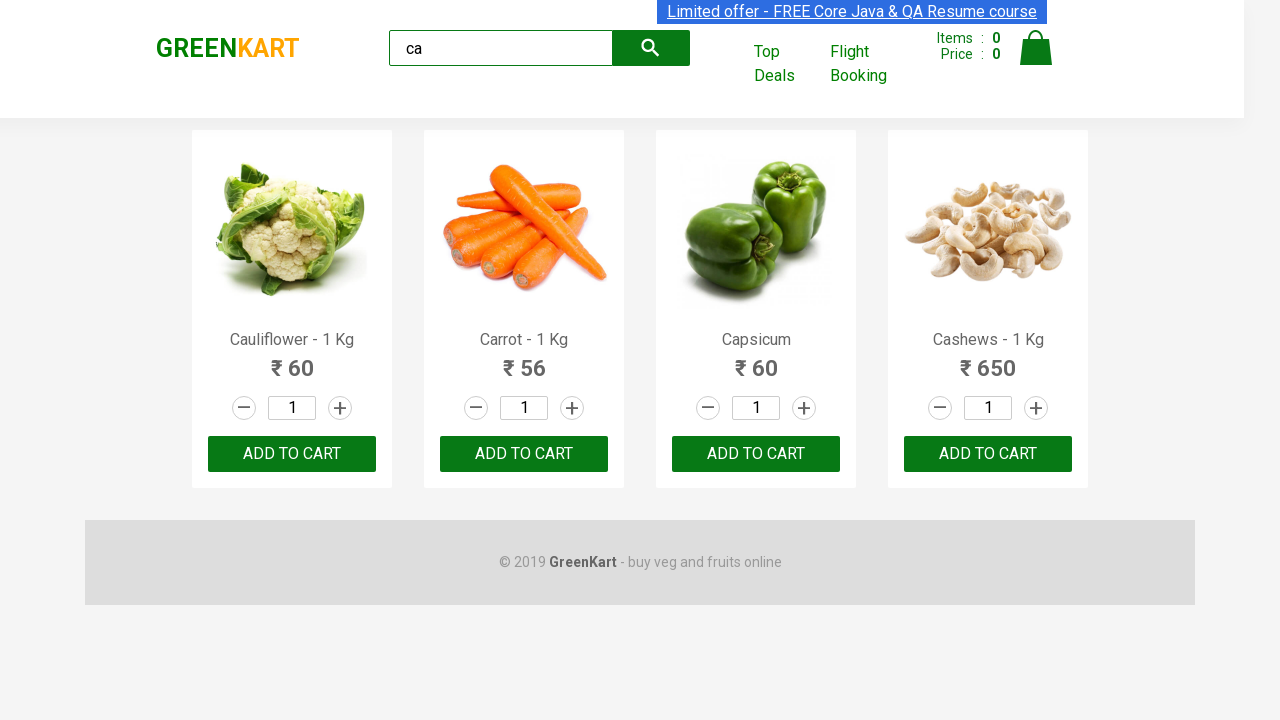

Clicked 'Add to Cart' button for Carrot product at (524, 454) on .products .product >> nth=1 >> button
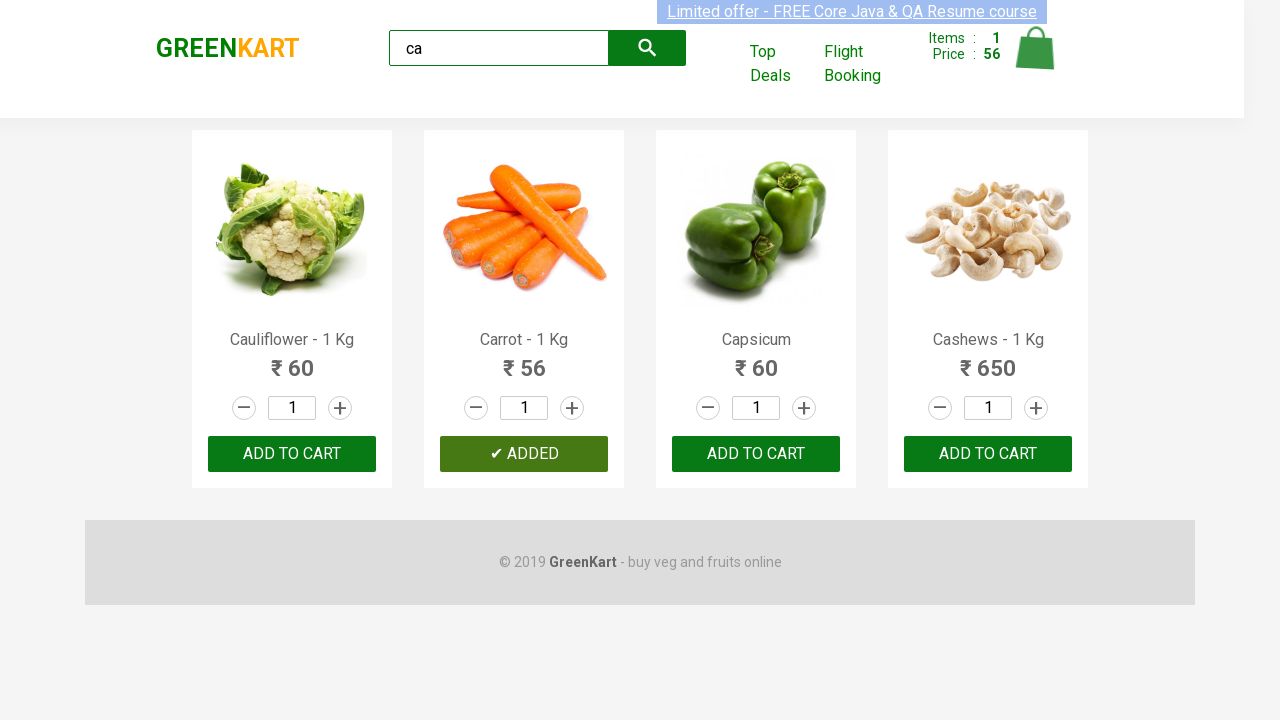

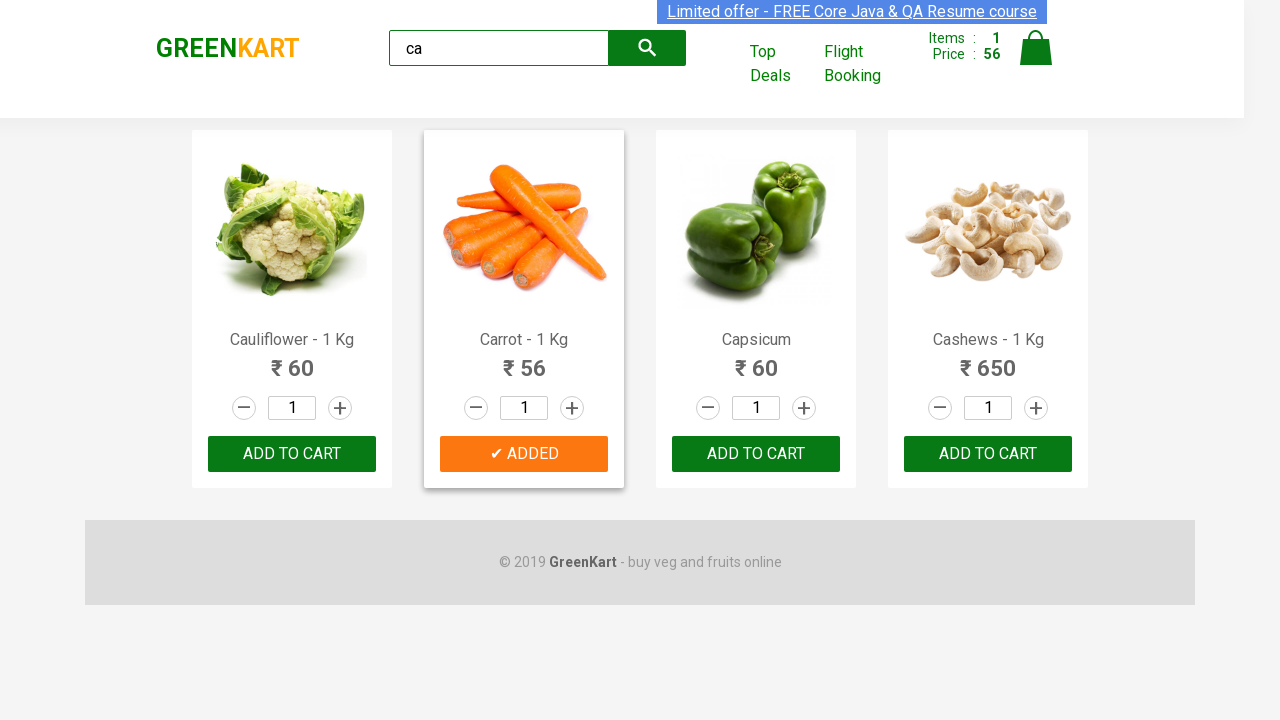